Tests browser back navigation by clicking a "More" link and then navigating back to verify the URL returns to the original page

Starting URL: https://kristinek.github.io/site/examples/po

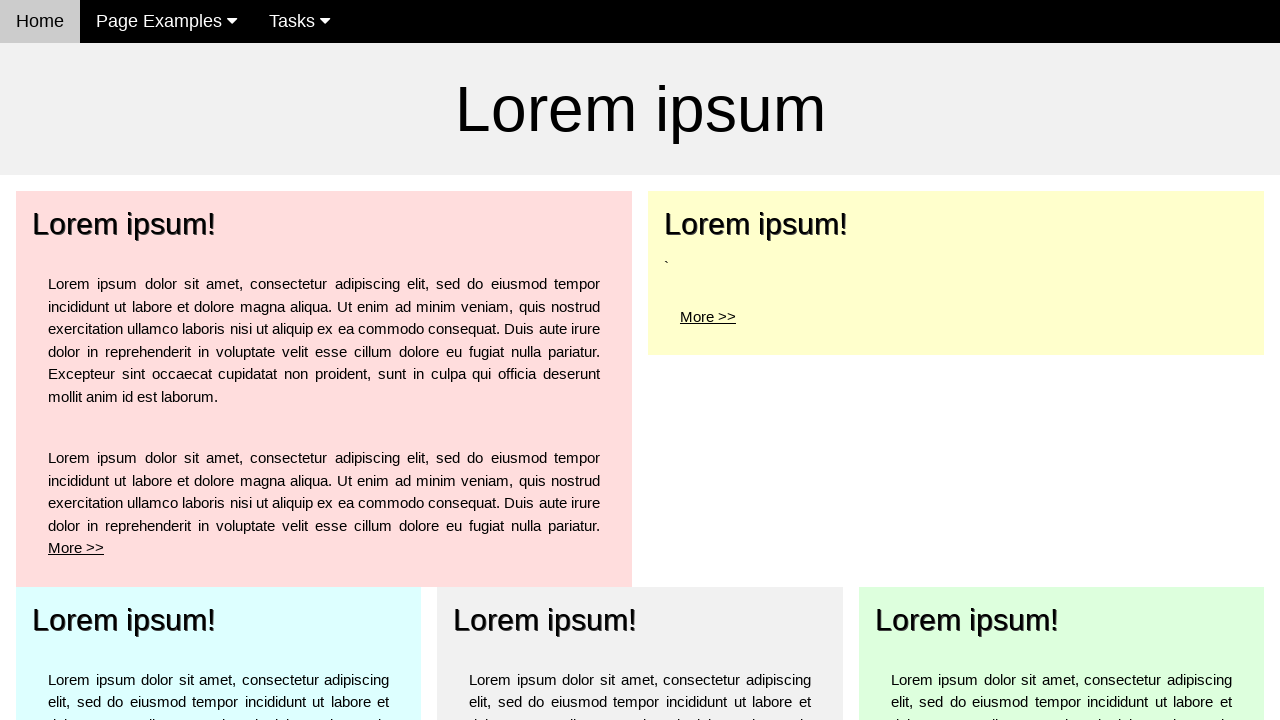

Clicked 'More' link for top left element at (708, 316) on xpath=//body/div[3]/div[2]/div[1]/div[1]/p[1]/a[1]
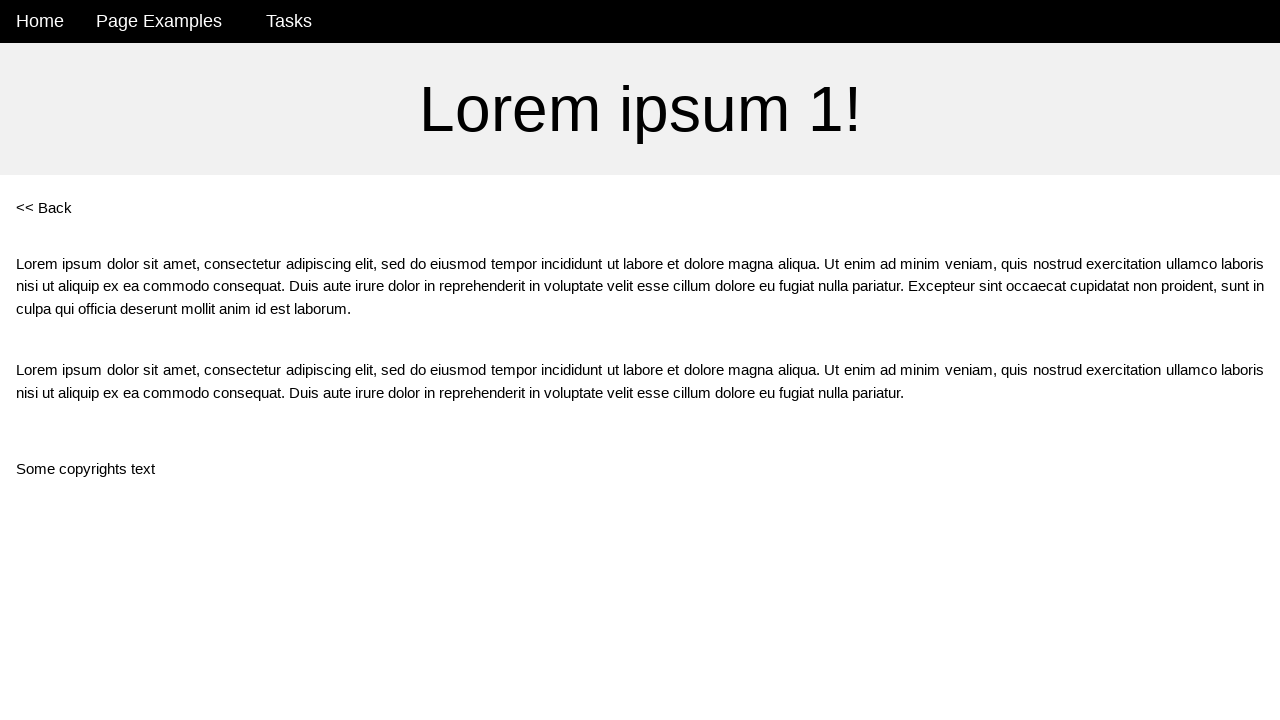

Navigated to po1 page and URL confirmed
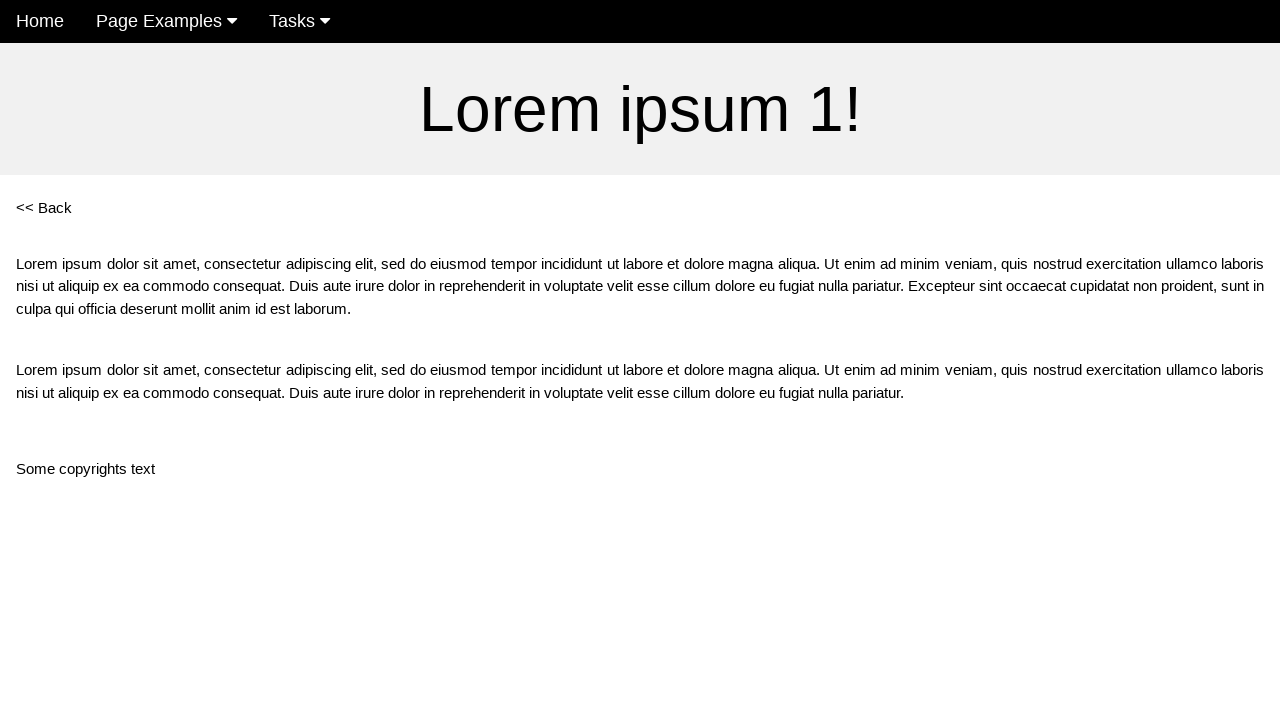

Clicked browser back button
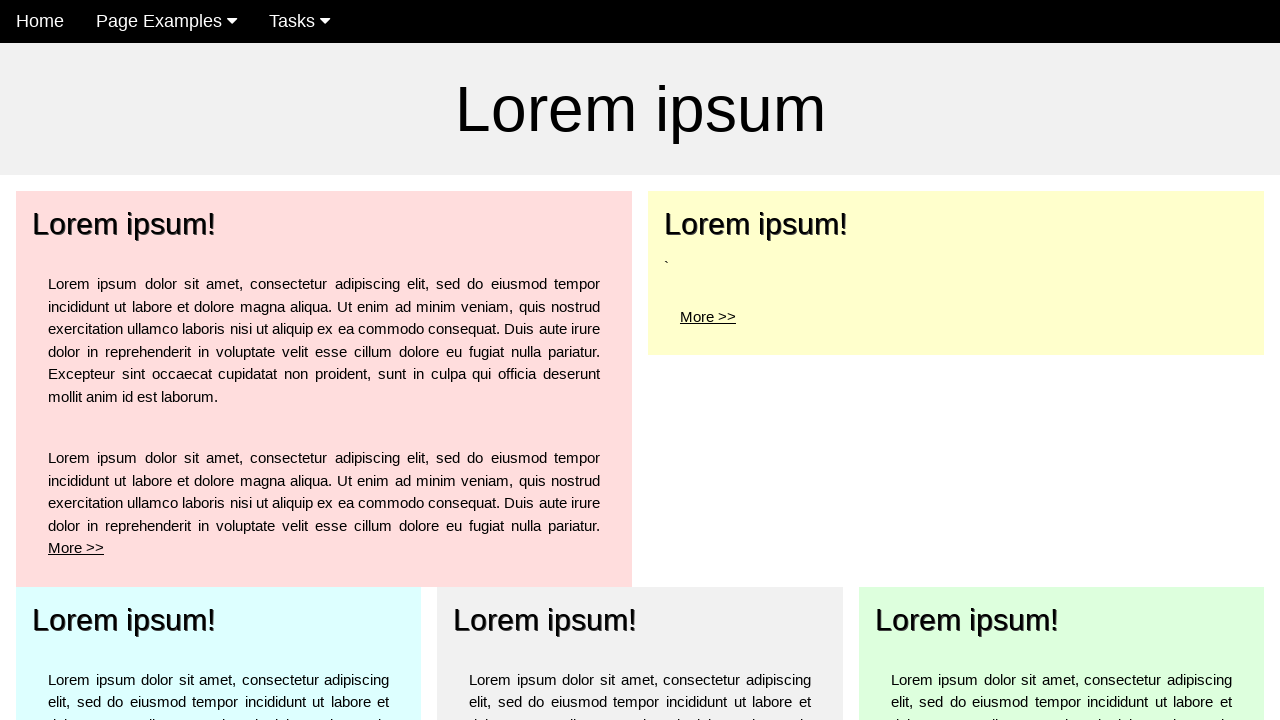

Returned to original page and URL confirmed as po
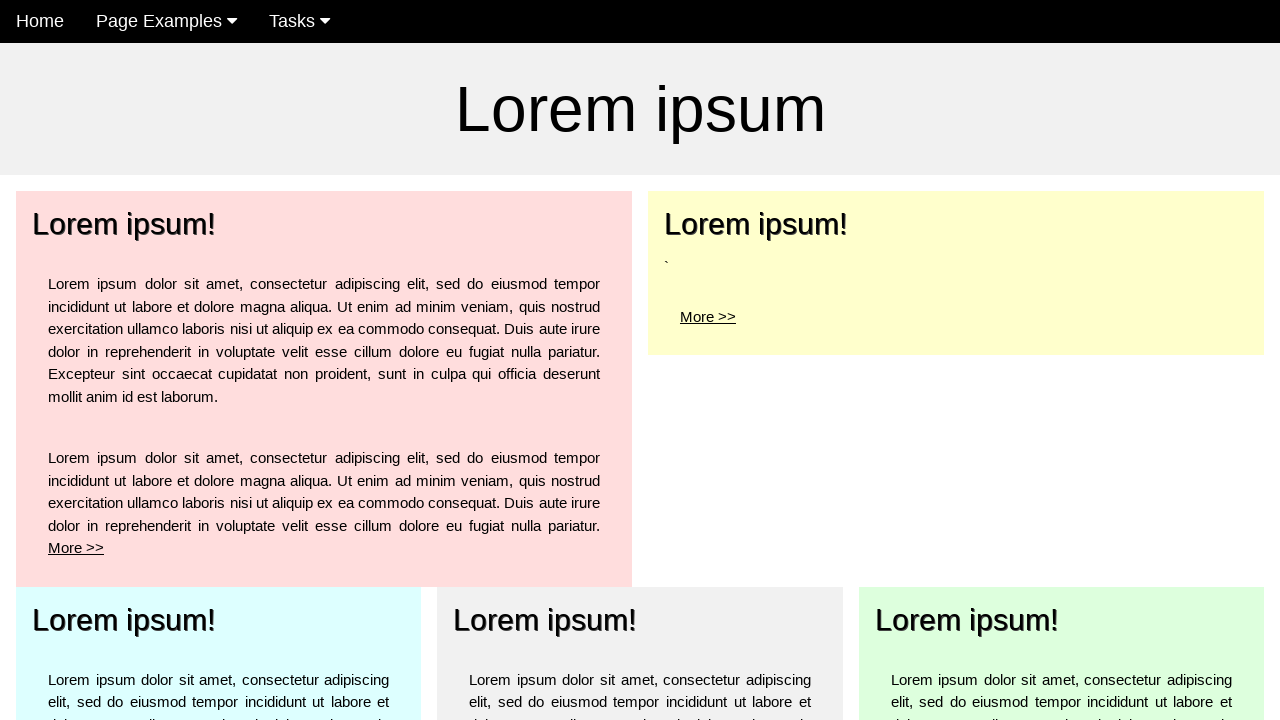

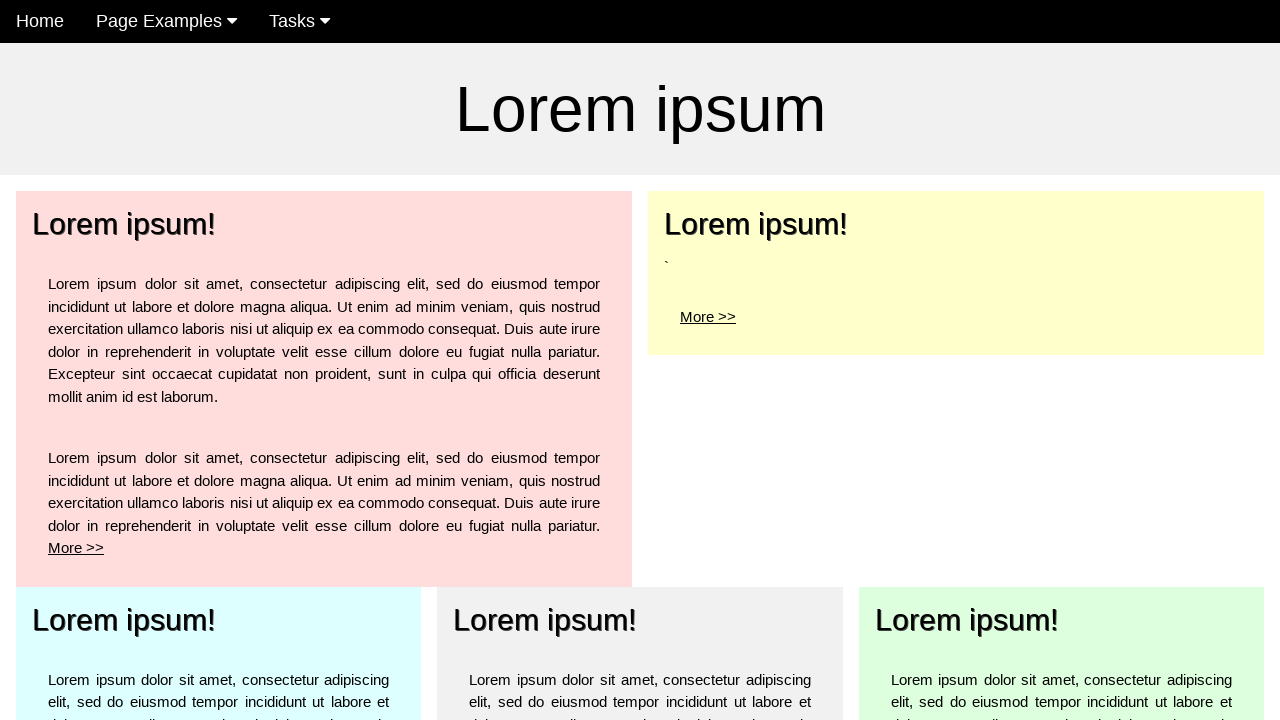